Tests JavaScript alert handling including simple alerts, confirm dialogs with accept and dismiss actions, and prompt dialogs with text input.

Starting URL: https://the-internet.herokuapp.com/javascript_alerts

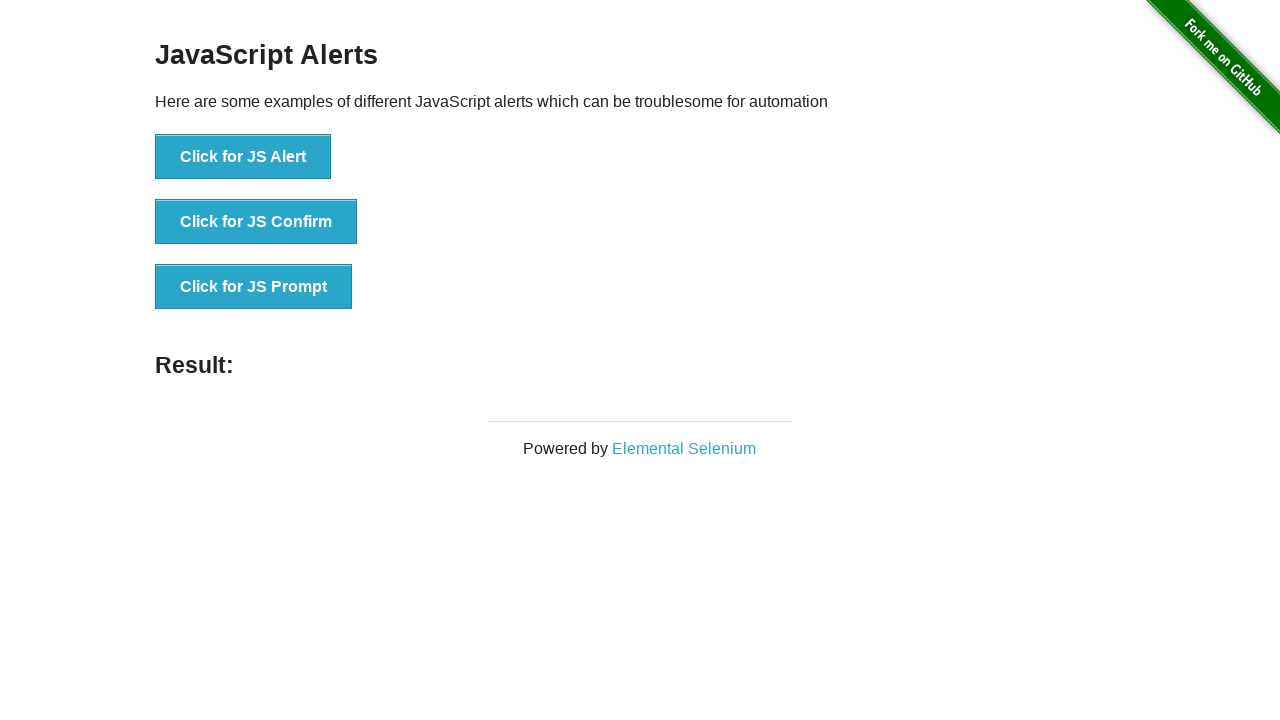

Set up dialog handler to accept alerts
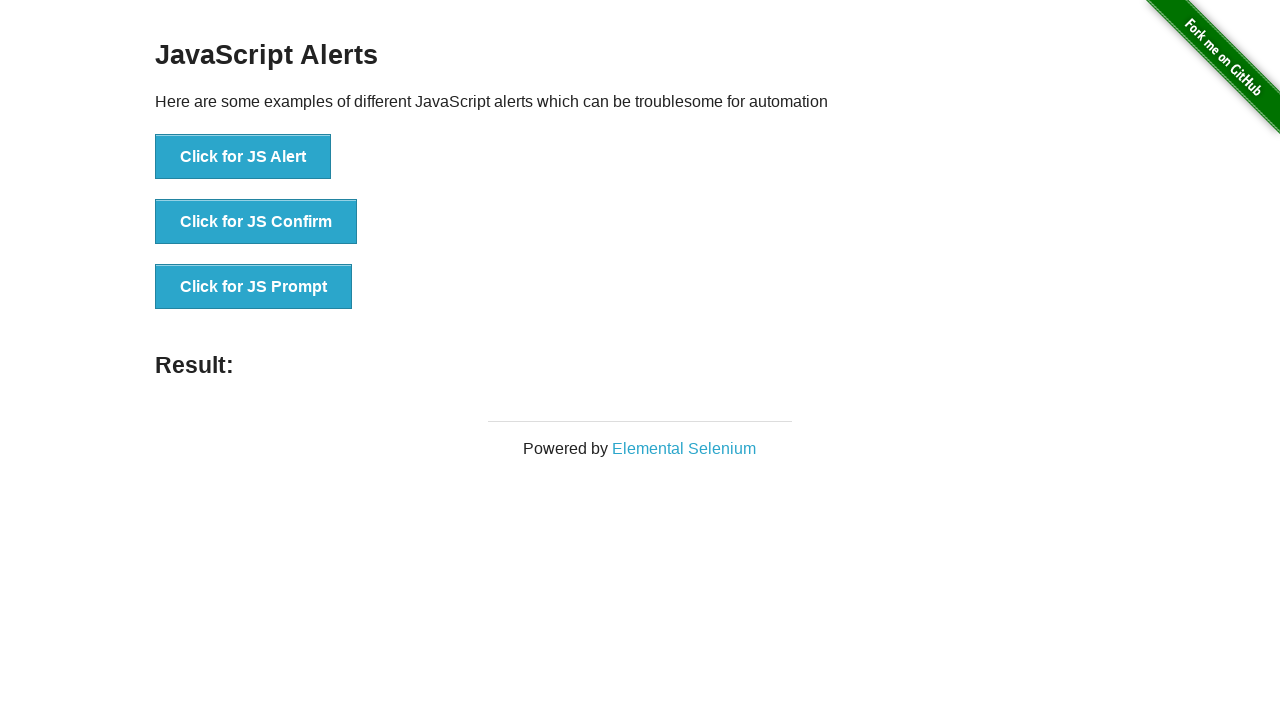

Clicked 'Click for JS Alert' button at (243, 157) on xpath=//button[text()='Click for JS Alert']
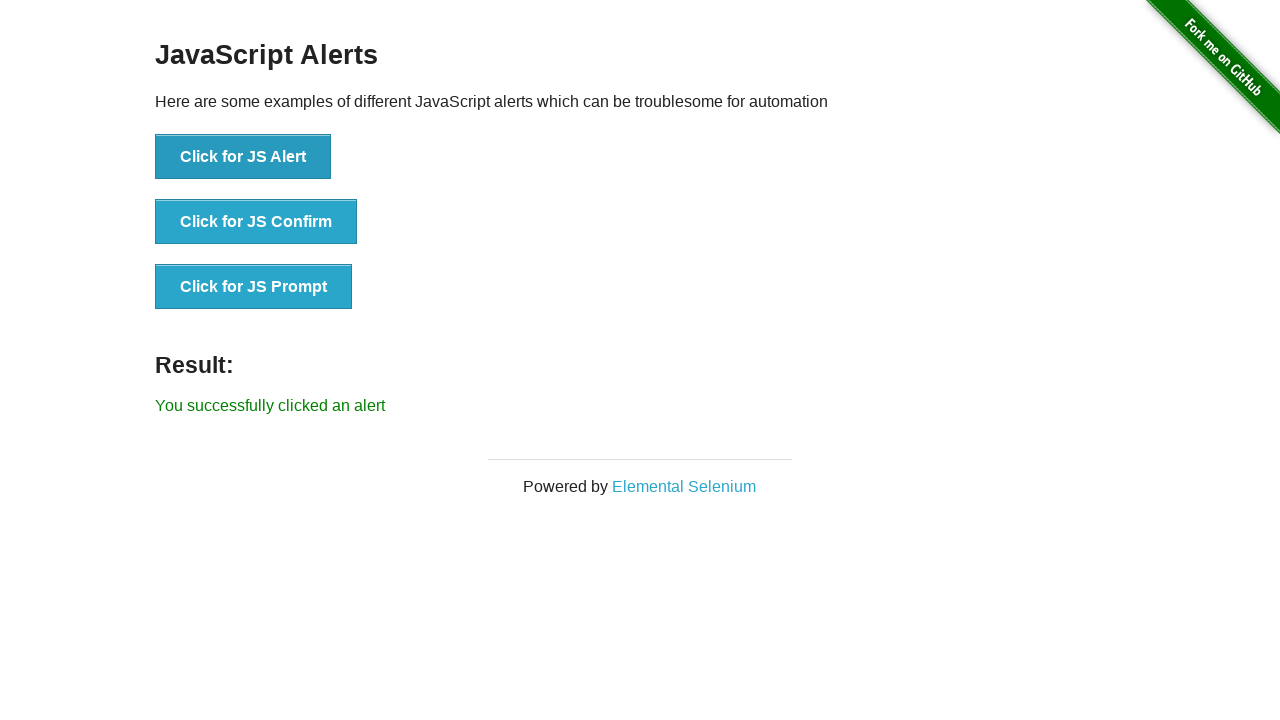

Waited 1000ms for JS alert dialog to be handled
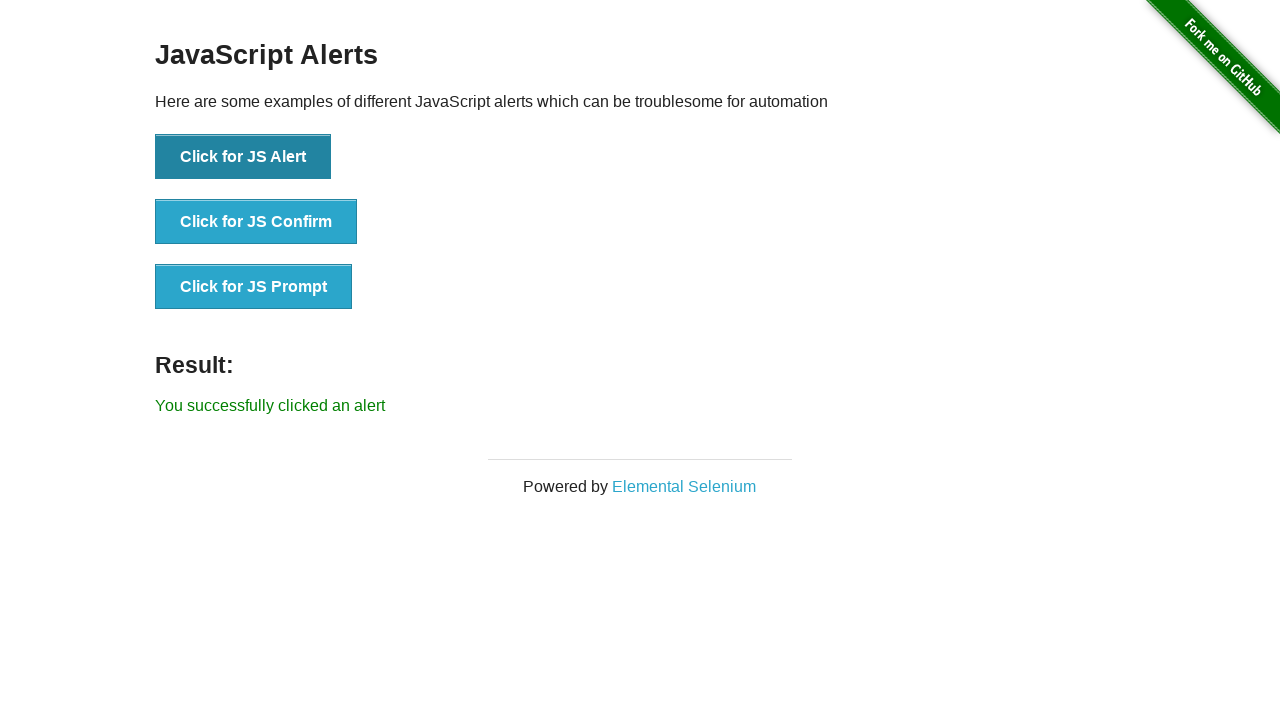

Set up dialog handler to accept confirm dialog
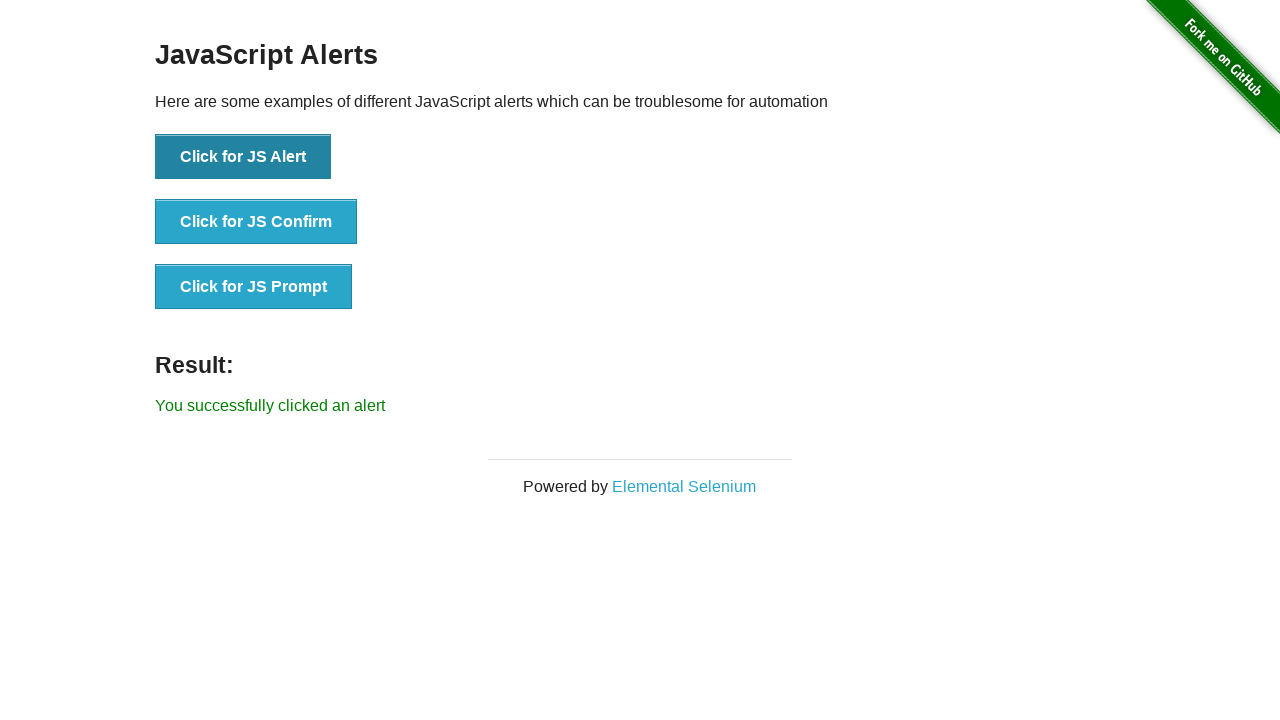

Clicked 'Click for JS Confirm' button to accept at (256, 222) on xpath=//button[text()='Click for JS Confirm']
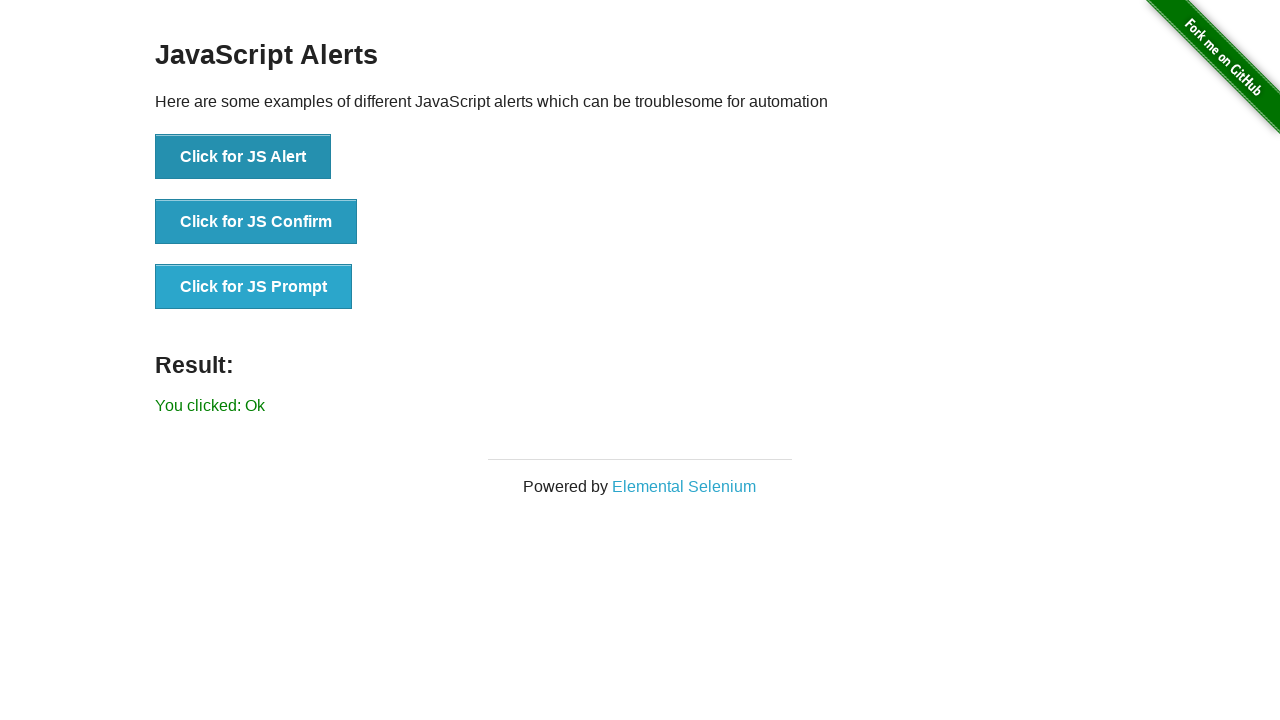

Waited 1000ms for JS confirm dialog to be handled with accept
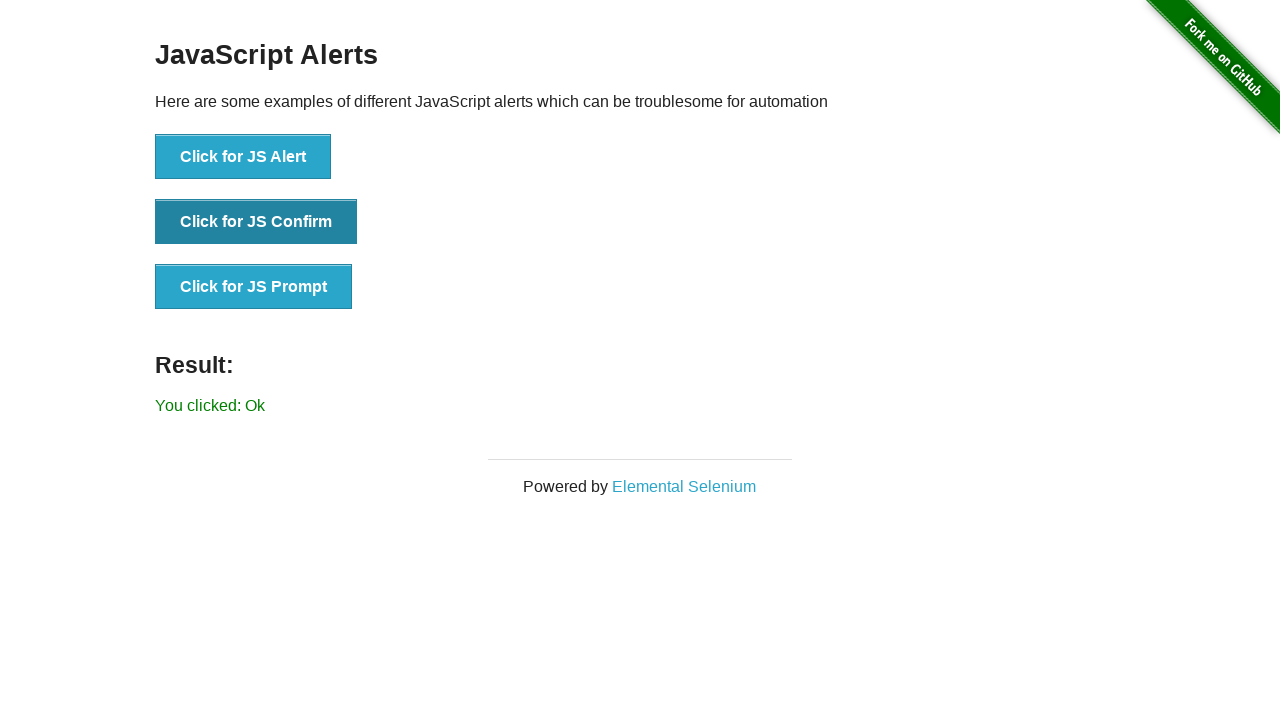

Set up dialog handler to dismiss confirm dialog
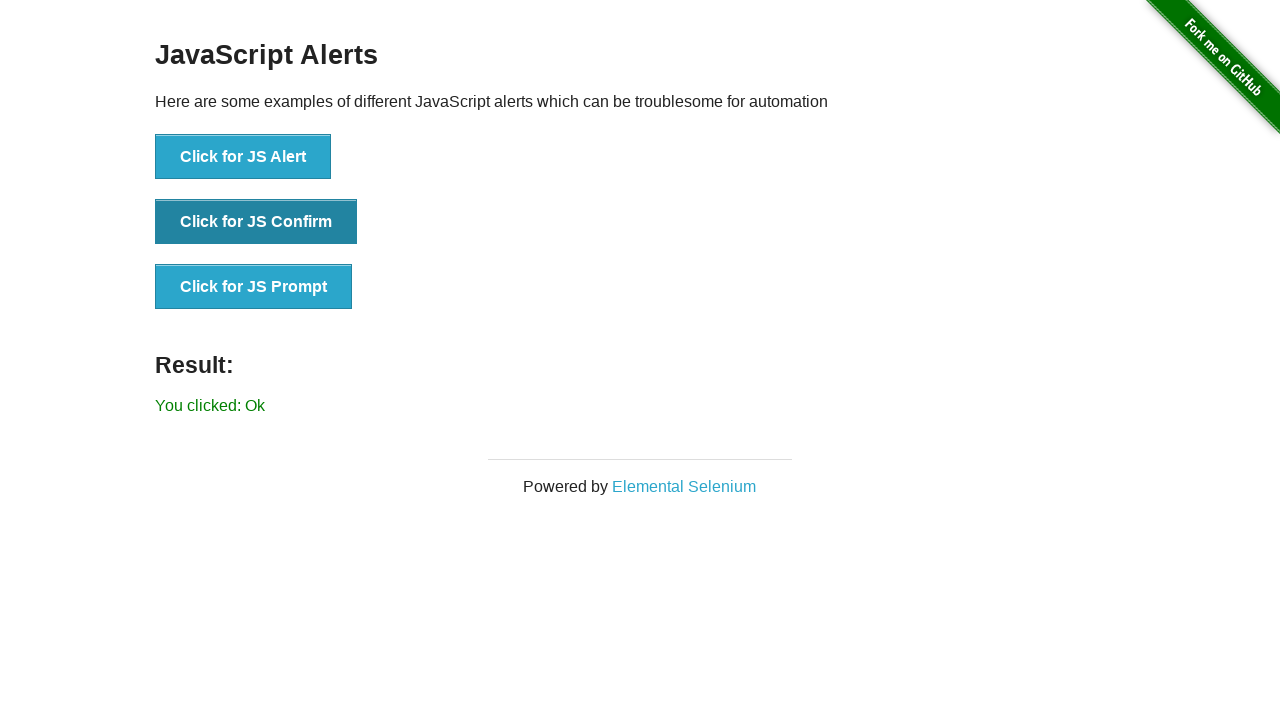

Clicked 'Click for JS Confirm' button to dismiss at (256, 222) on xpath=//button[text()='Click for JS Confirm']
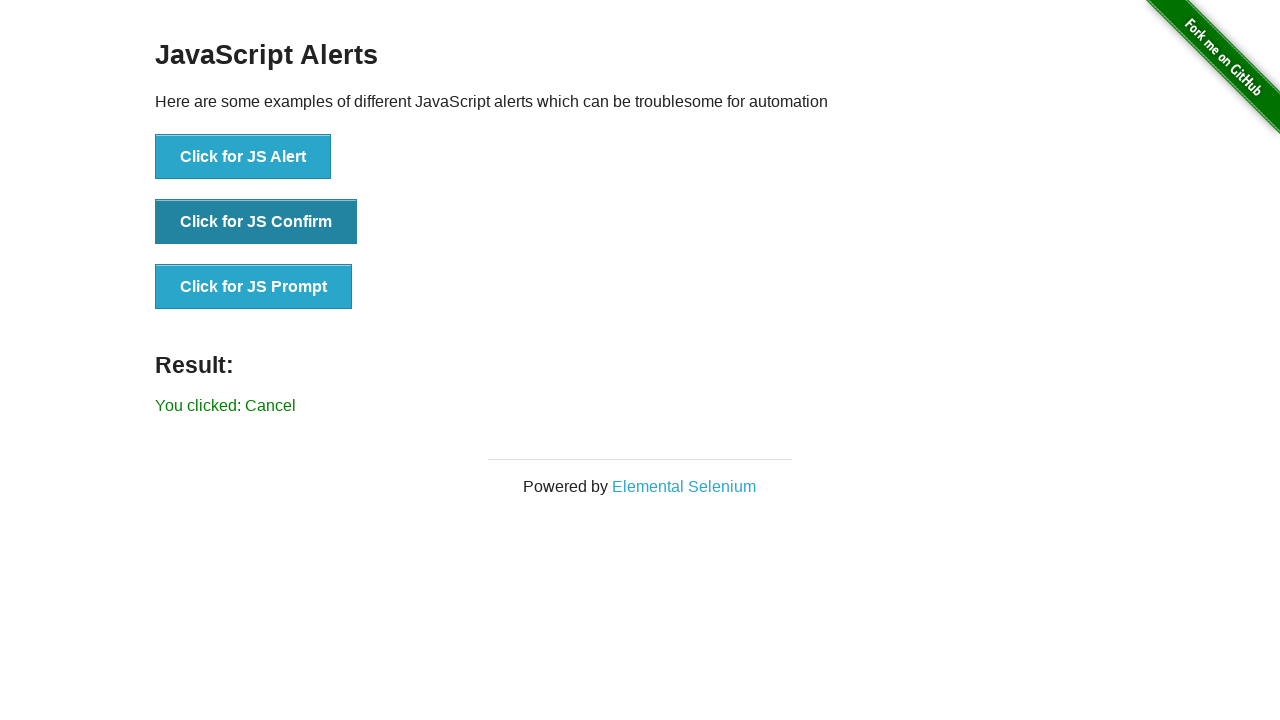

Waited 1000ms for JS confirm dialog to be handled with dismiss
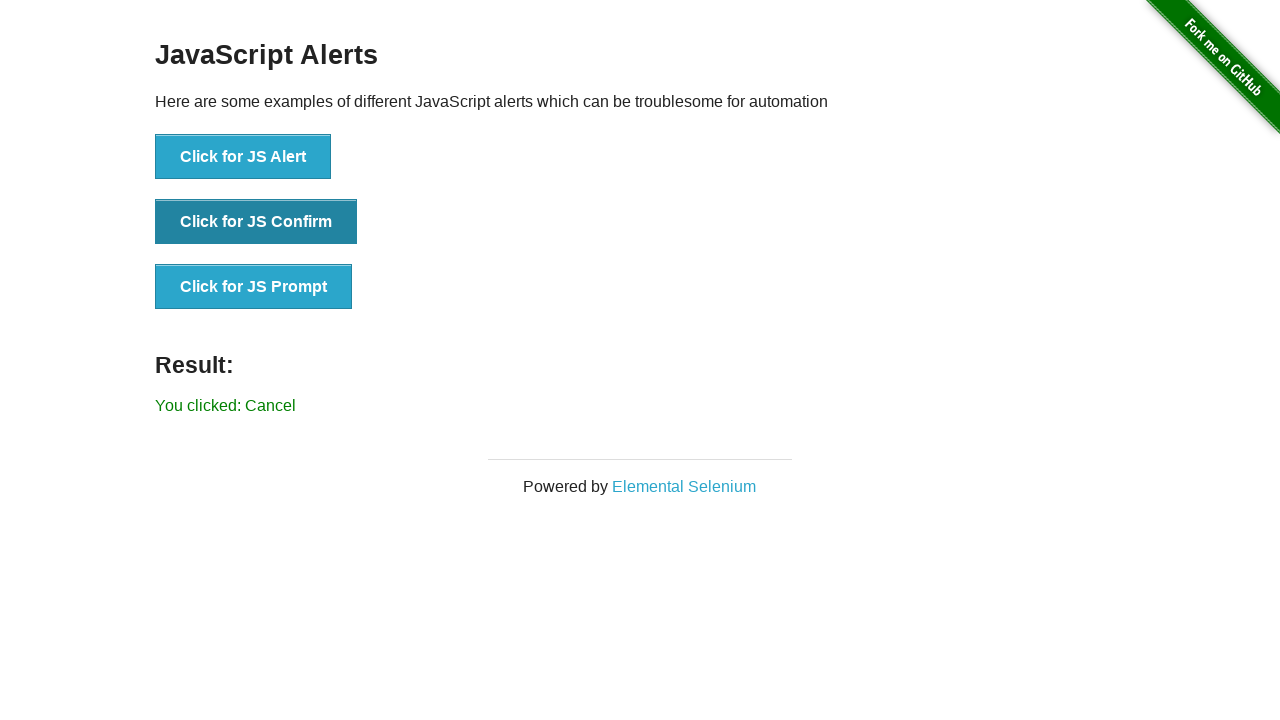

Set up dialog handler to accept prompt dialog with text input
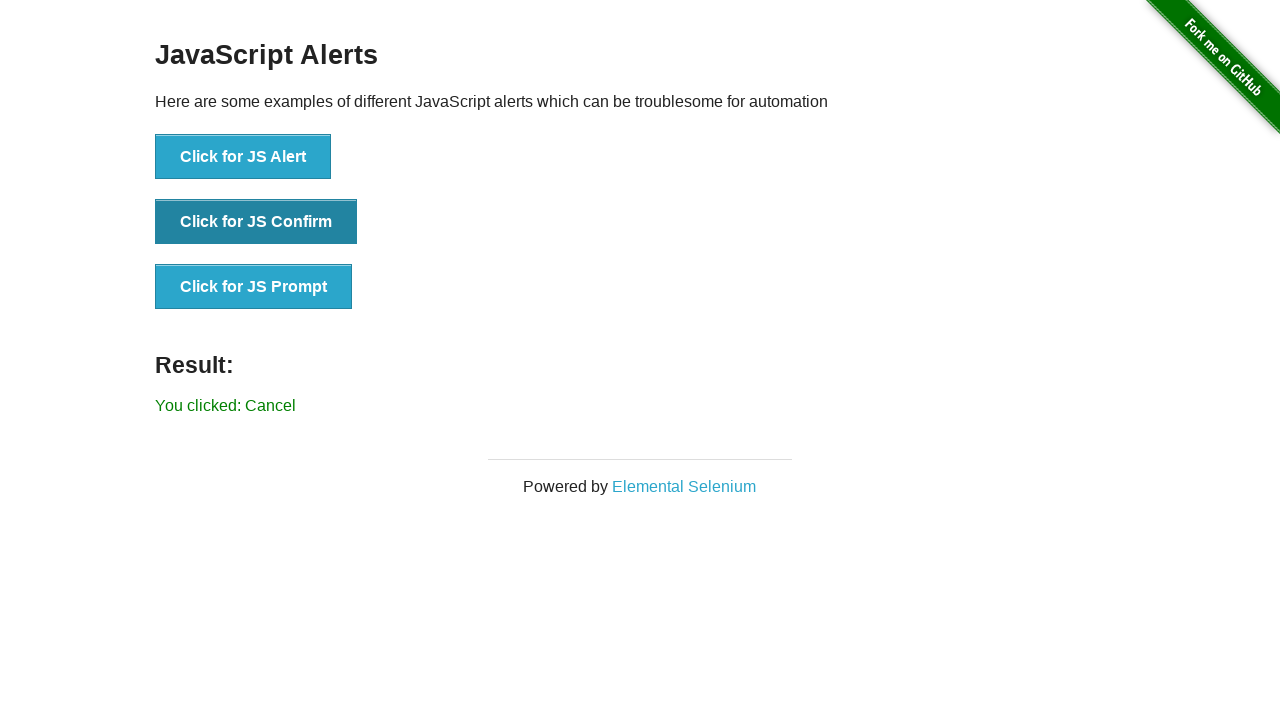

Clicked 'Click for JS Prompt' button at (254, 287) on xpath=//button[text()='Click for JS Prompt']
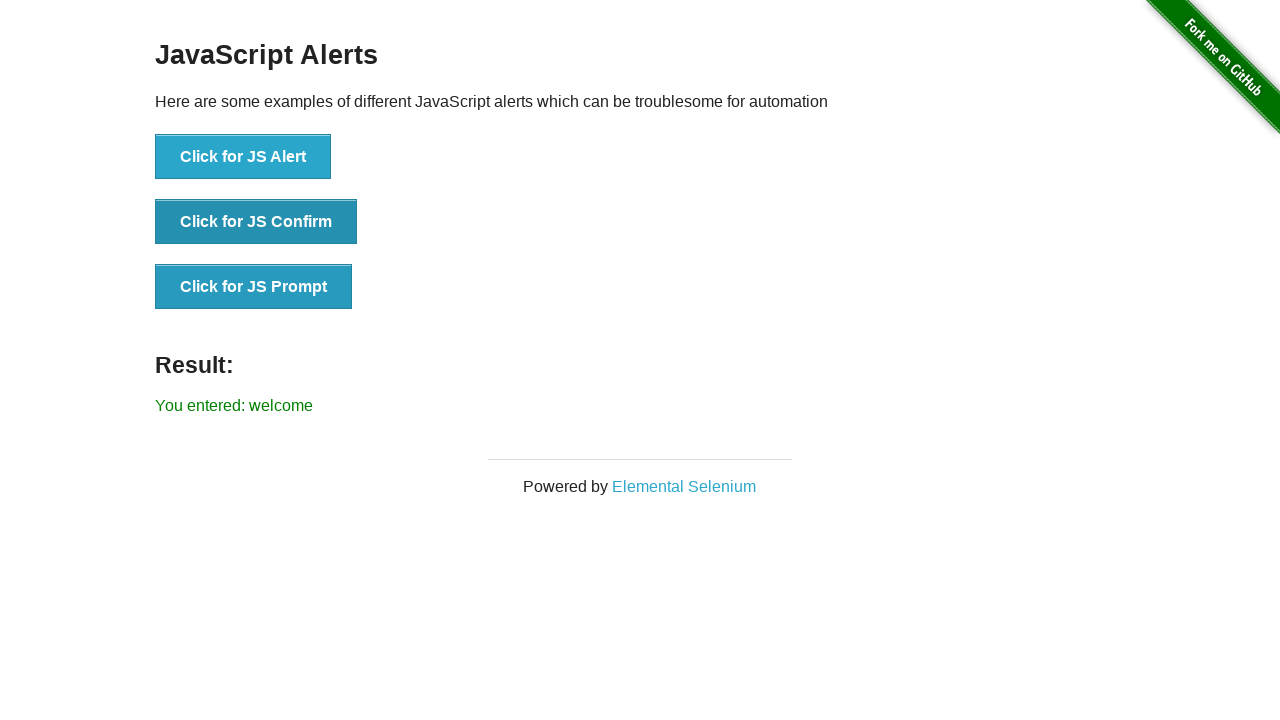

Waited 1000ms for JS prompt dialog to be handled with 'welcome' text
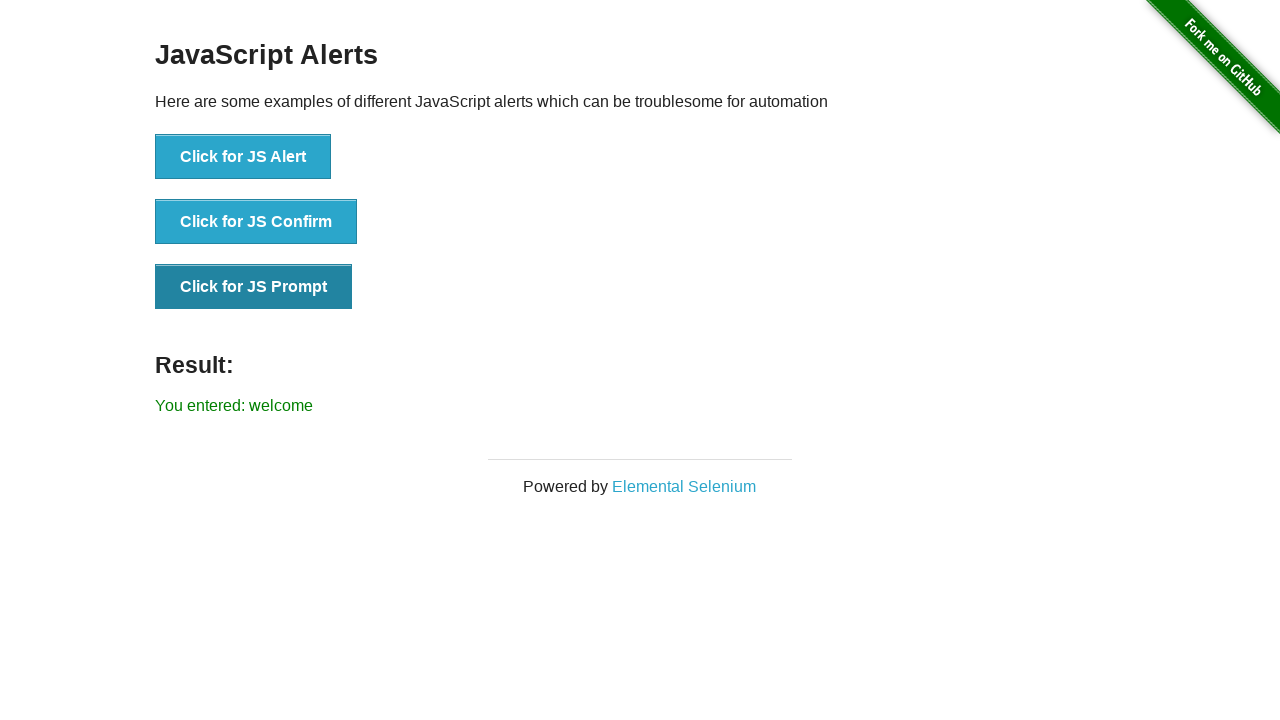

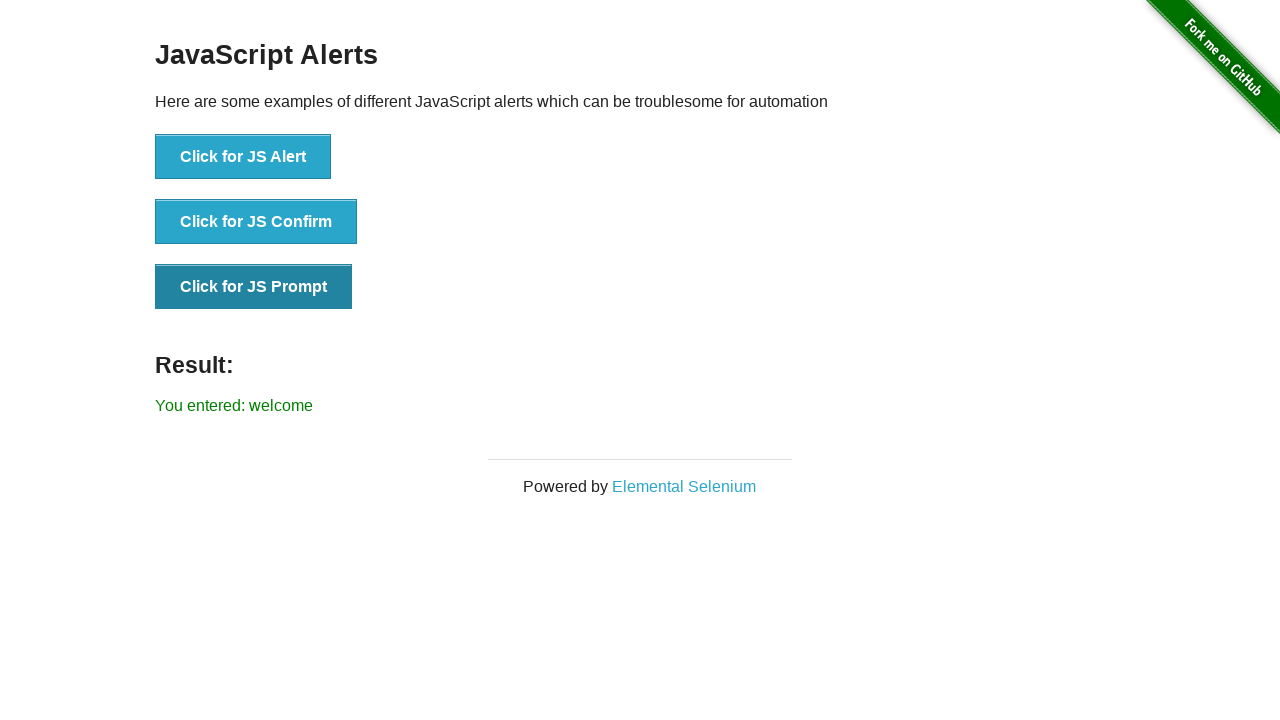